Tests dropdown menu functionality by selecting options using different methods (index, value, visible text), printing selected values, iterating through all options, and verifying the dropdown size.

Starting URL: https://the-internet.herokuapp.com/dropdown

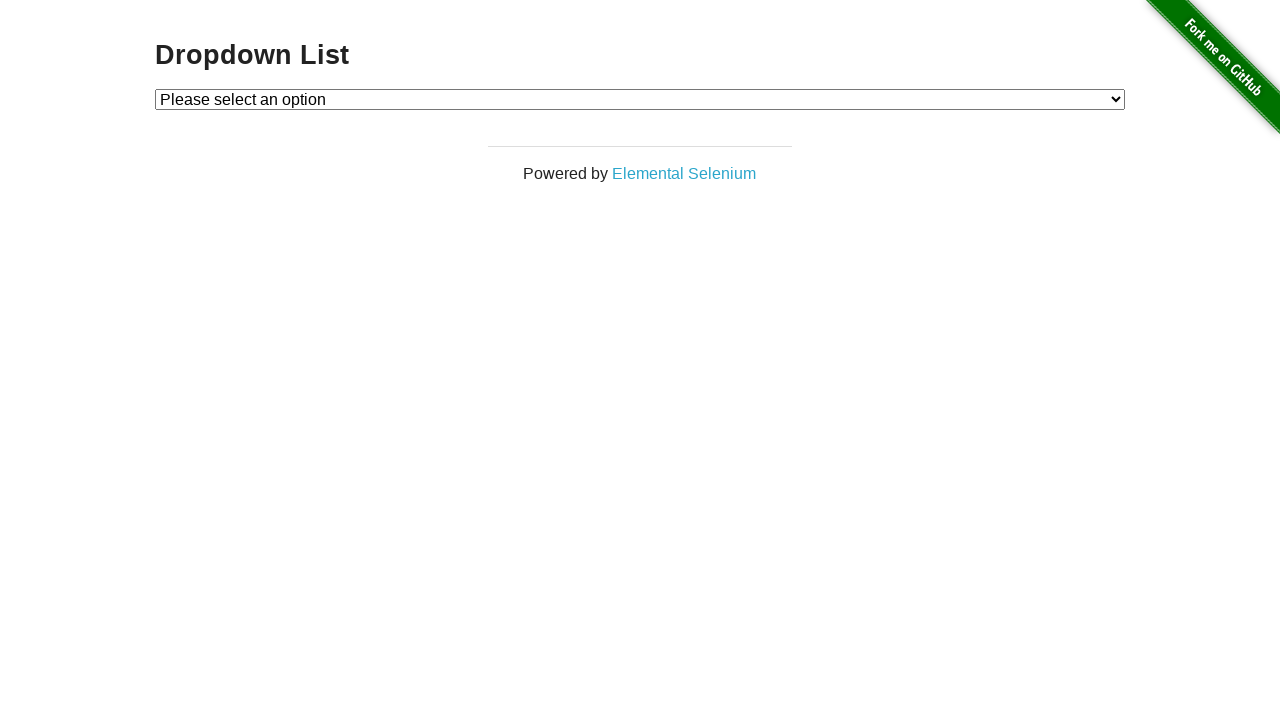

Located dropdown element with id 'dropdown'
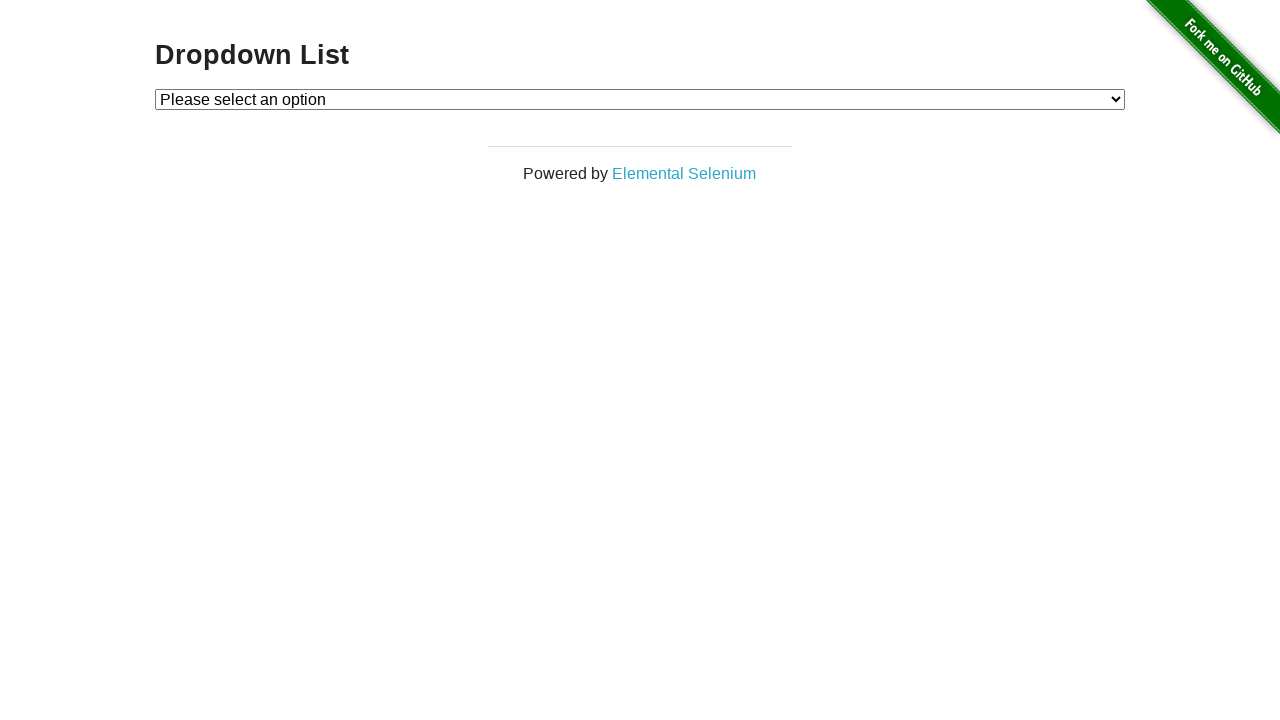

Selected dropdown option by index 1 on select#dropdown
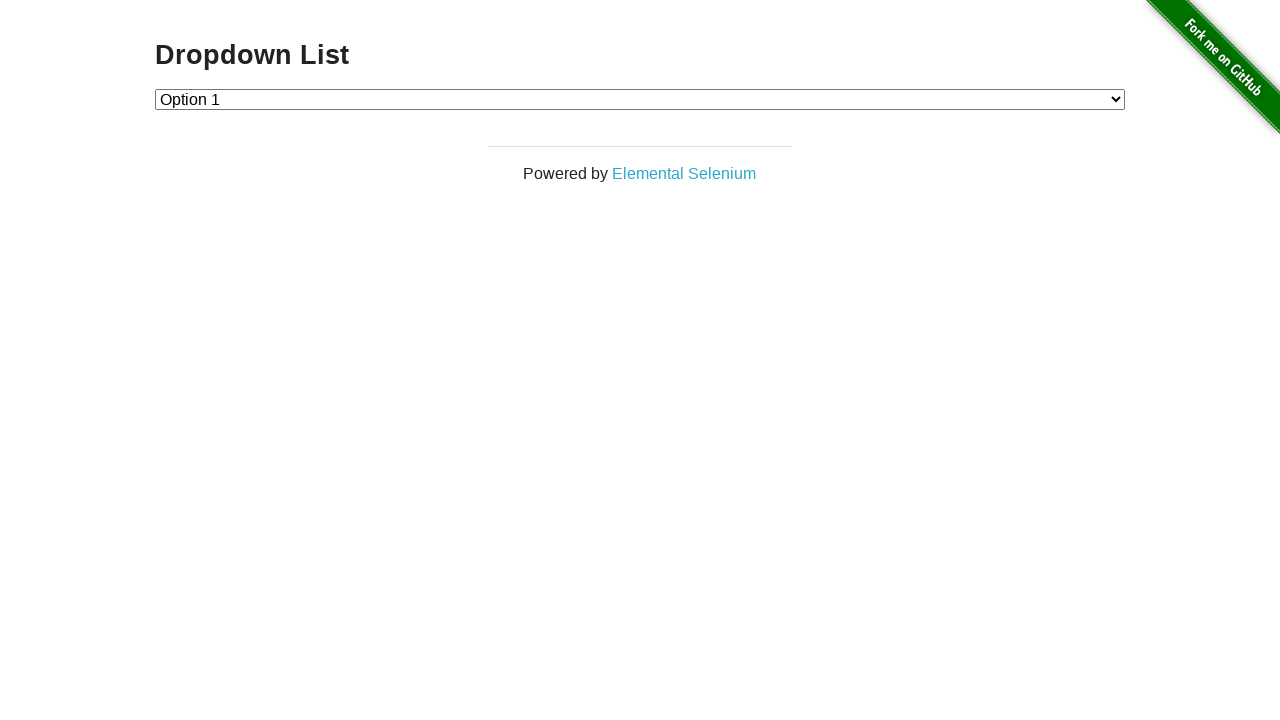

Printed selected dropdown value
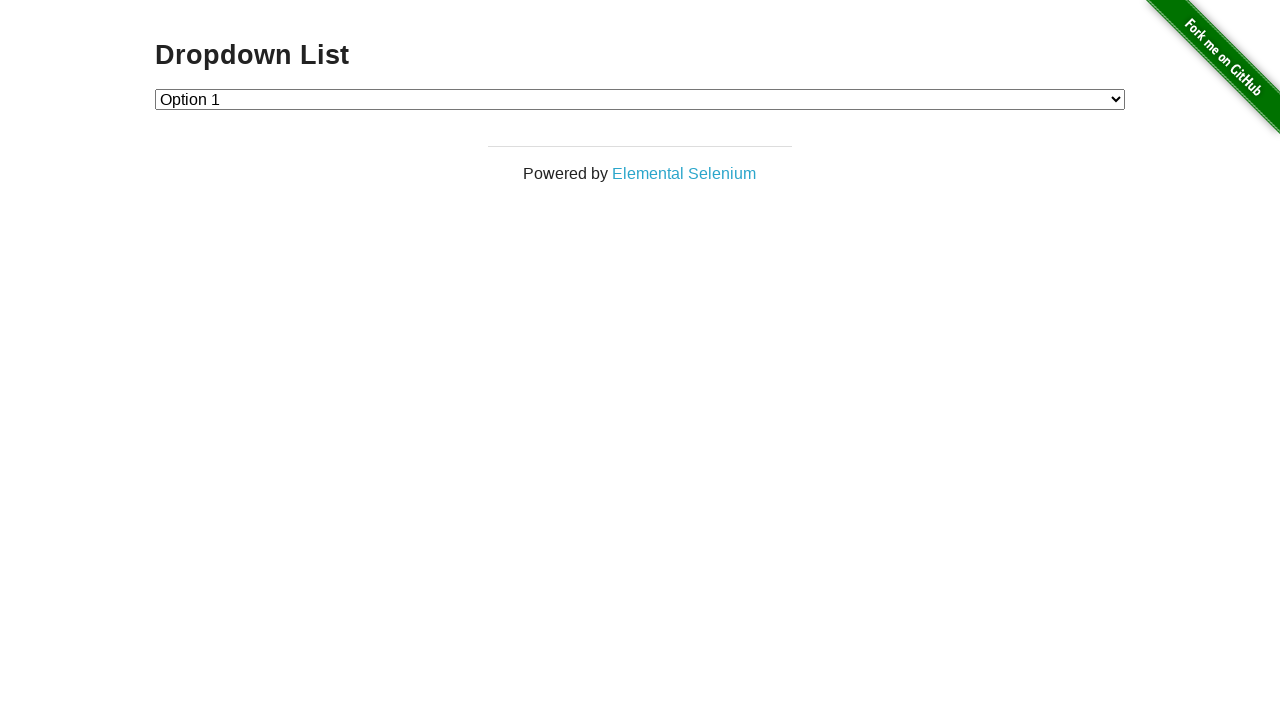

Waited 2000ms
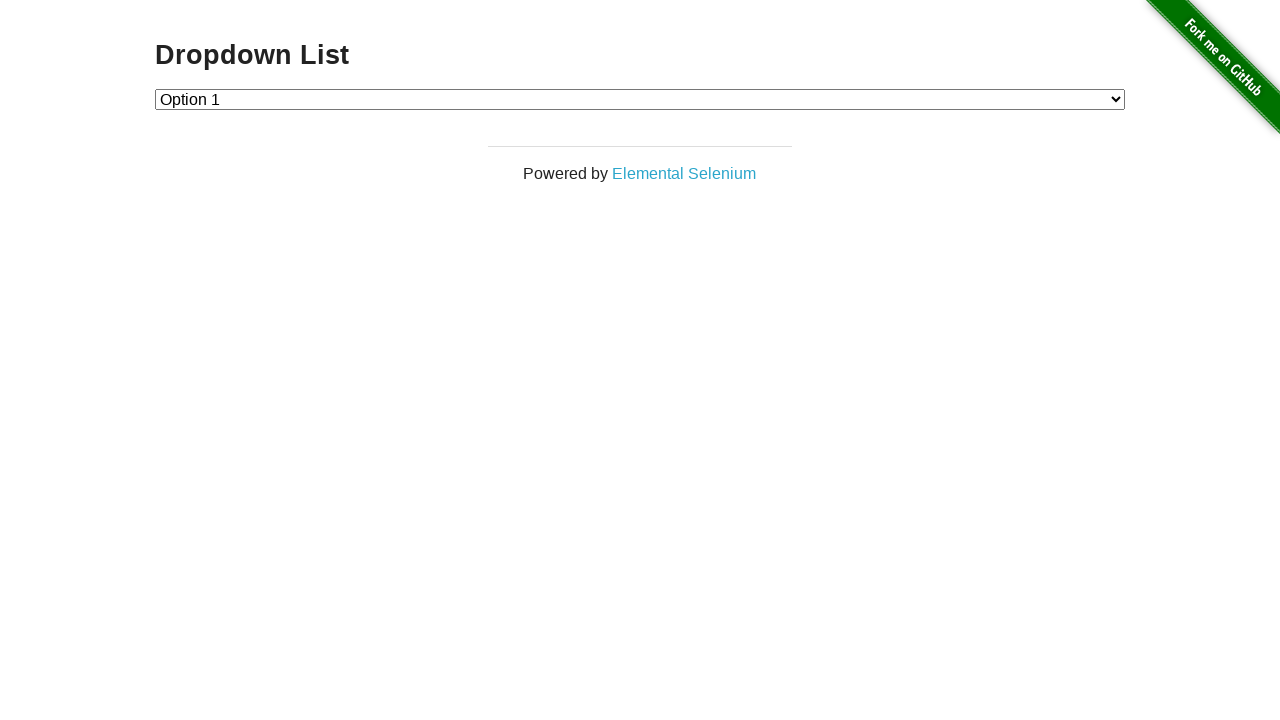

Selected dropdown option by value '2' on select#dropdown
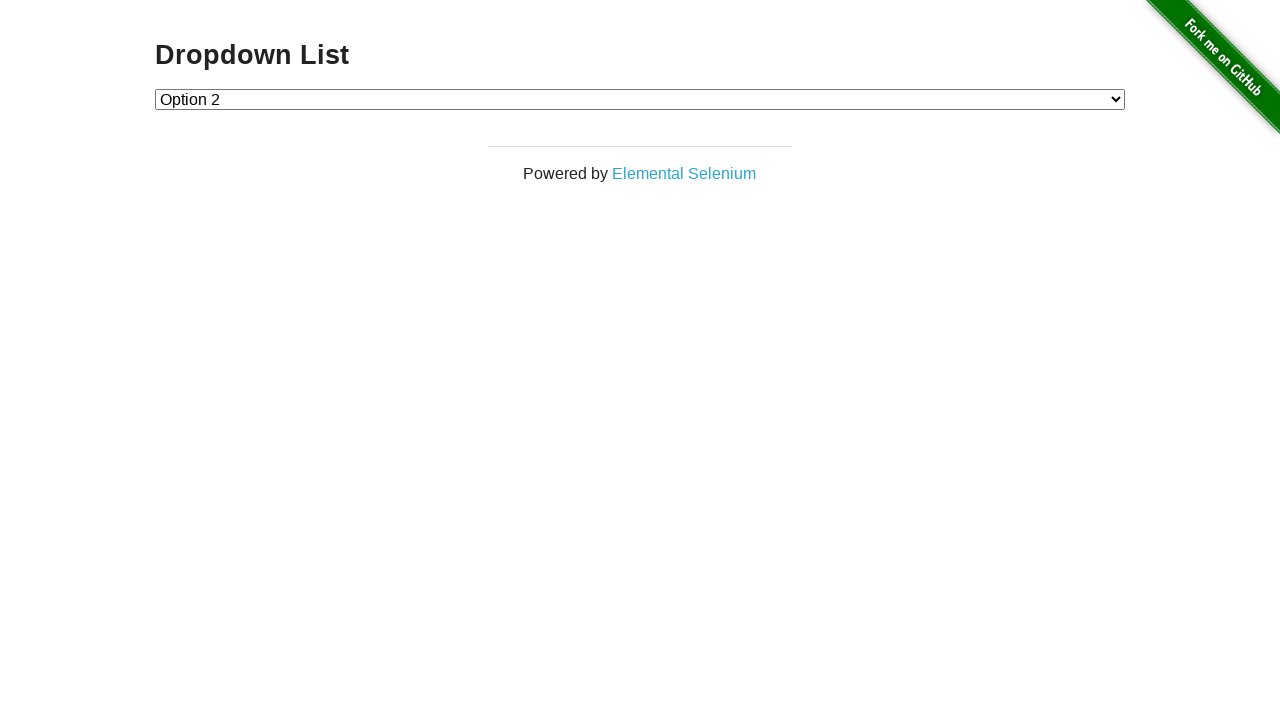

Printed selected dropdown value
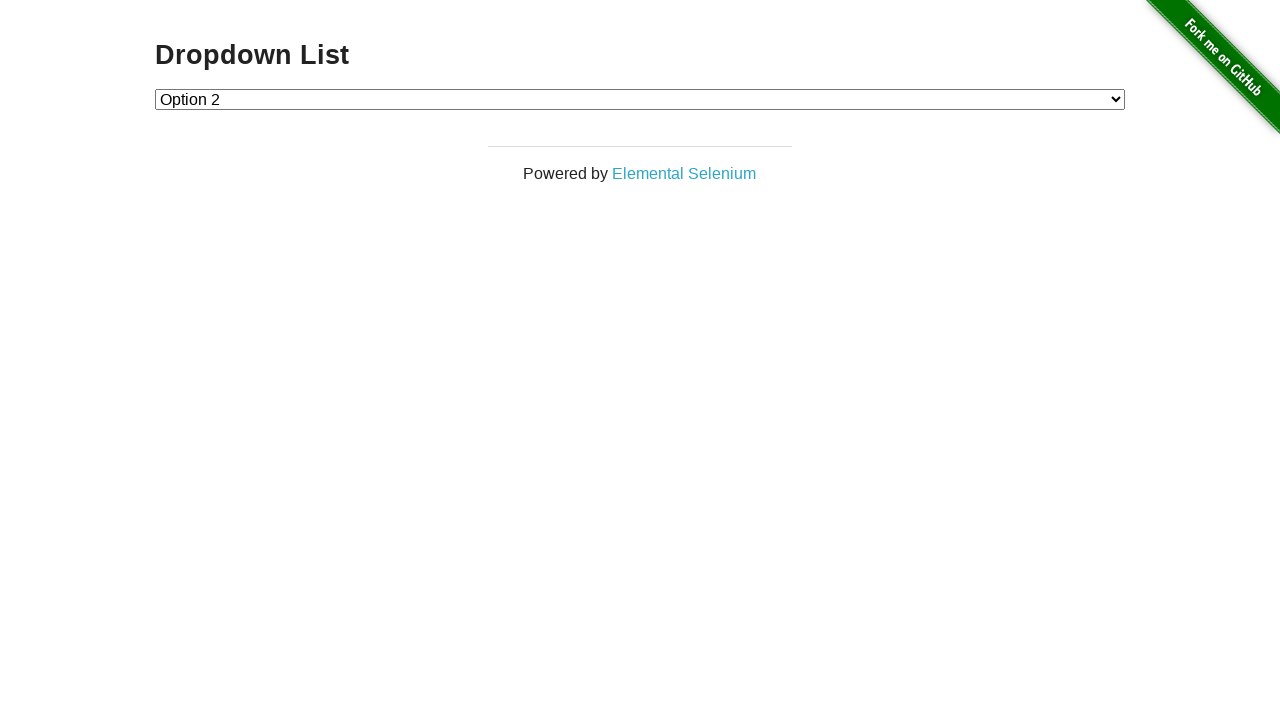

Waited 2000ms
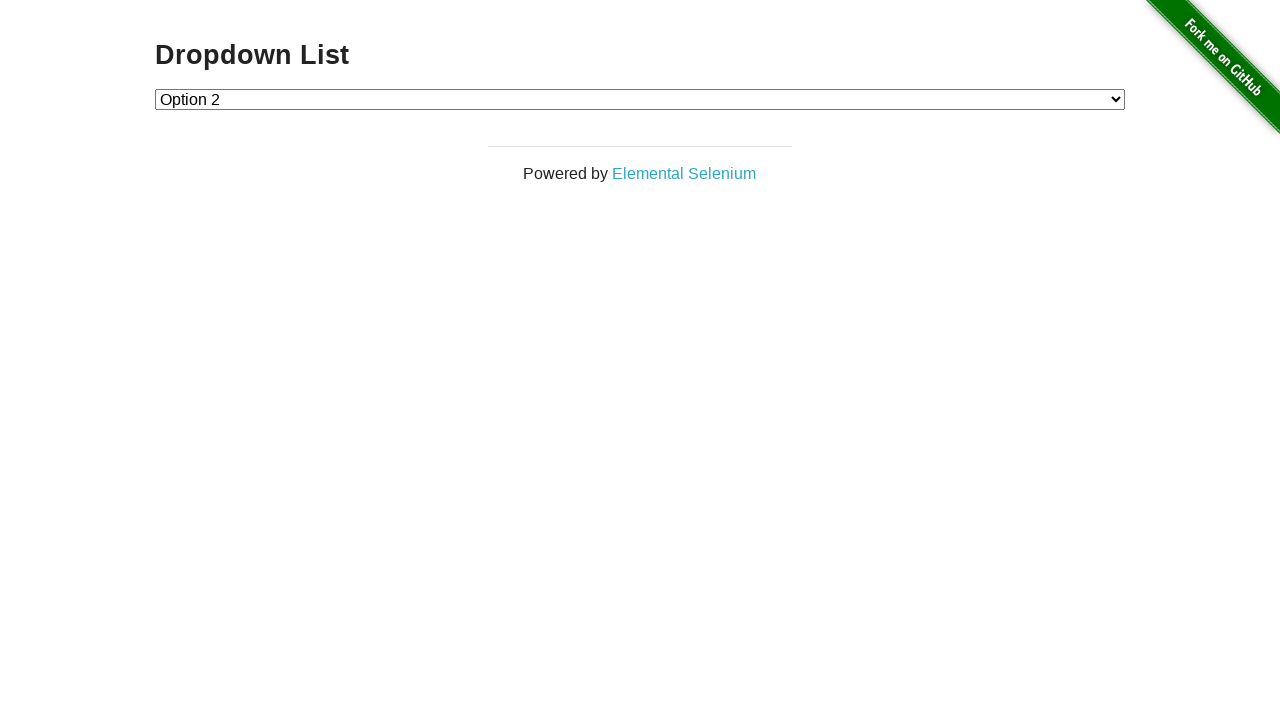

Selected dropdown option by label 'Option 1' on select#dropdown
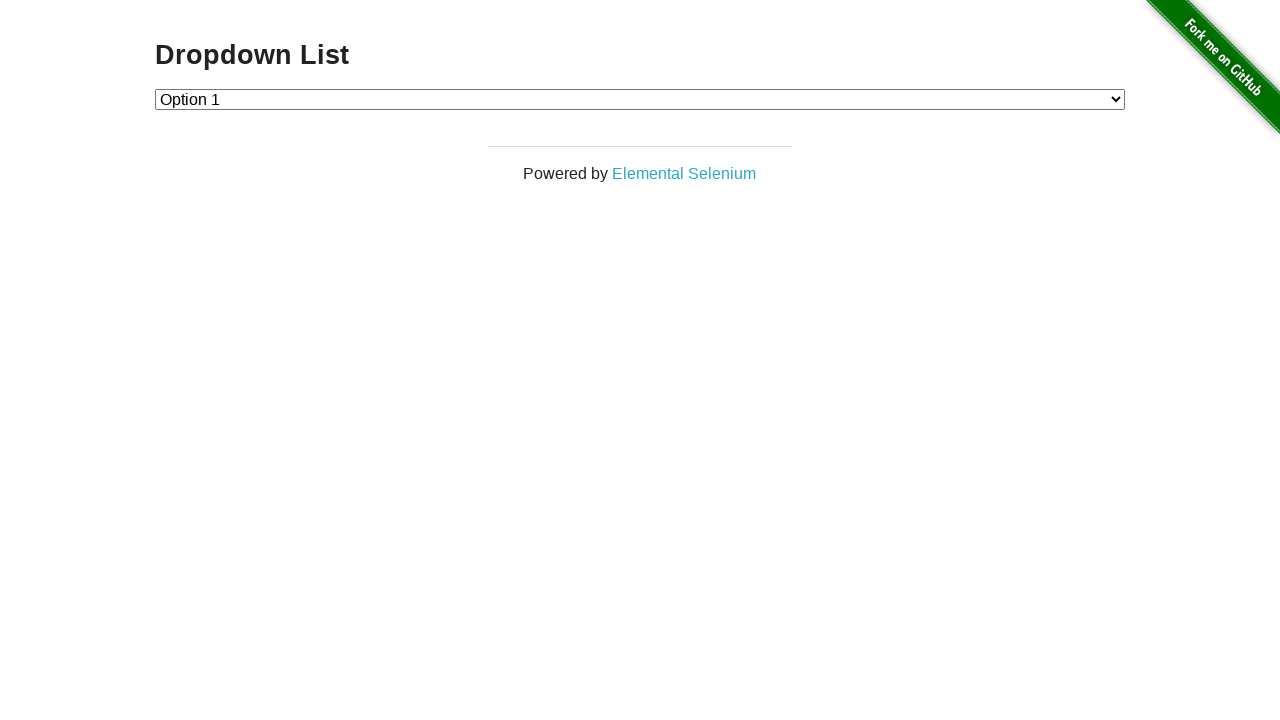

Printed selected dropdown value
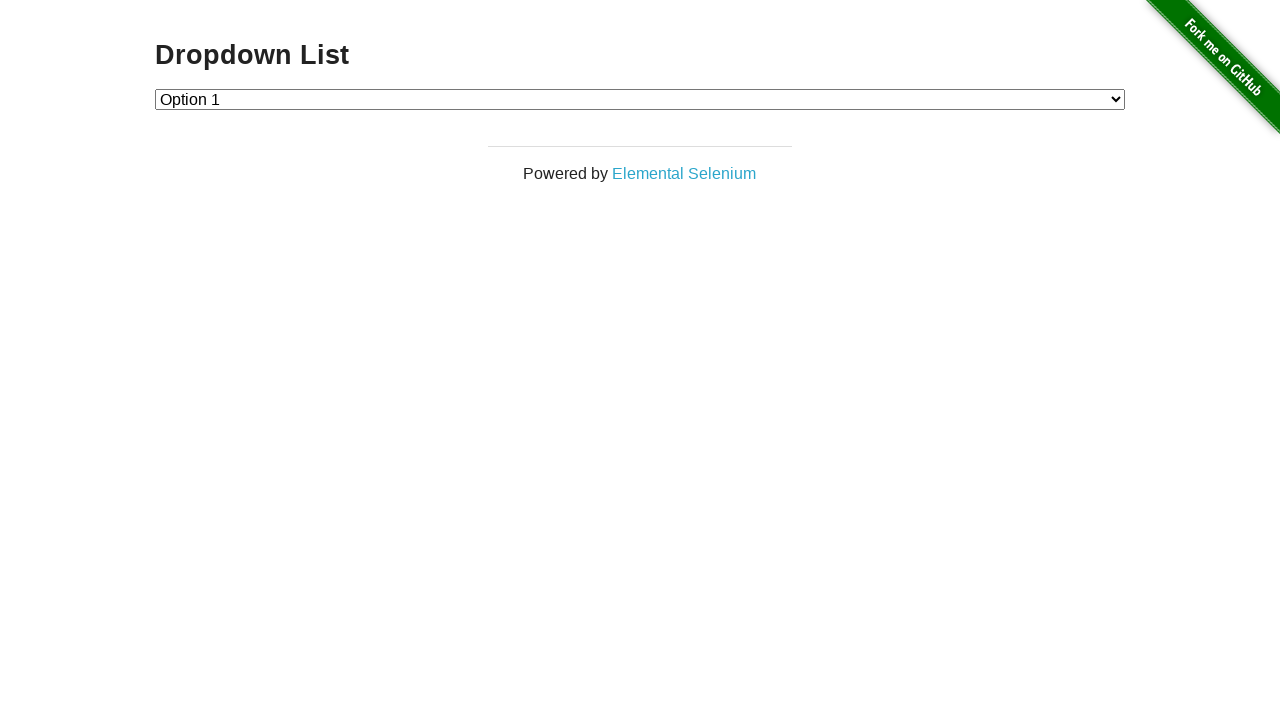

Retrieved all dropdown options
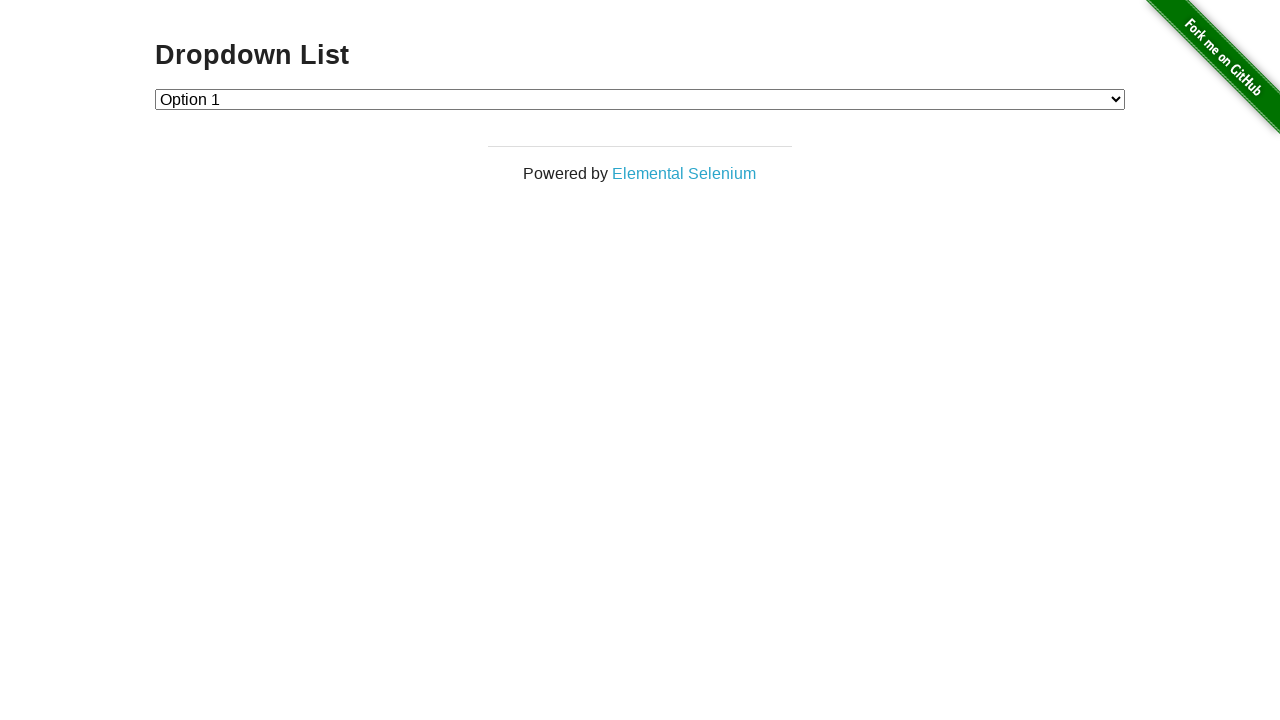

Printed option text: 'Please select an option'
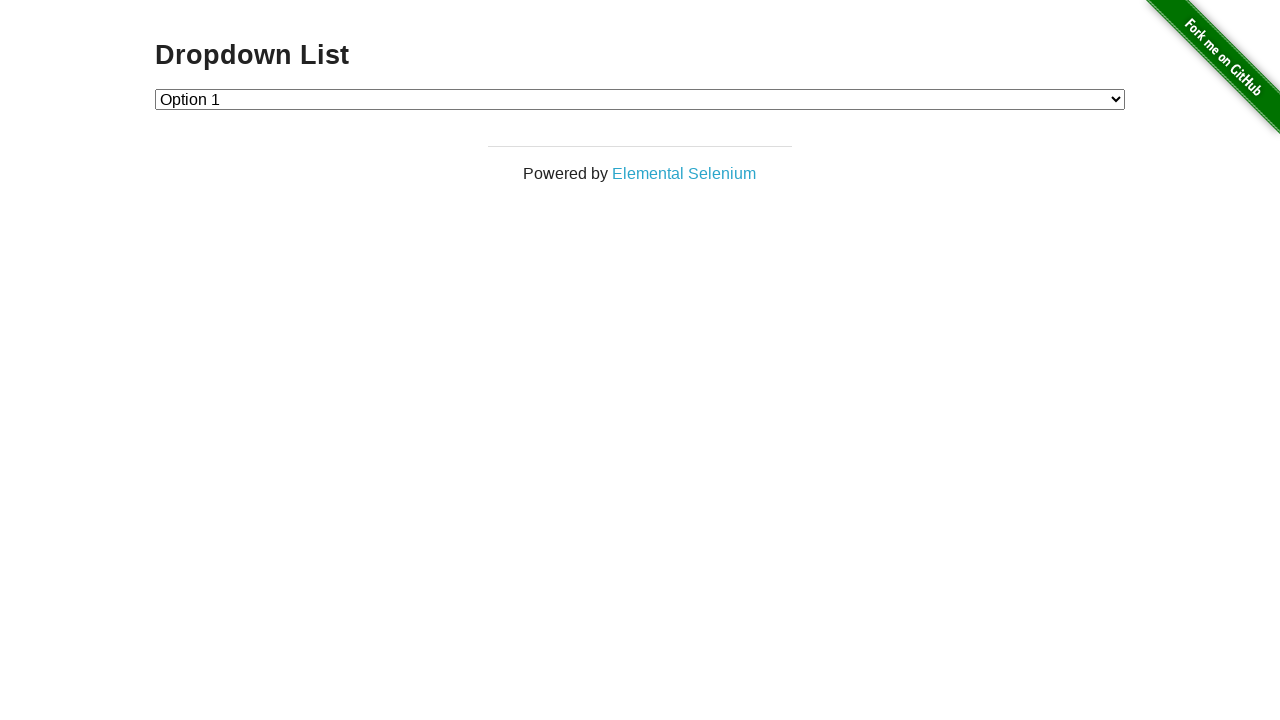

Printed option text: 'Option 1'
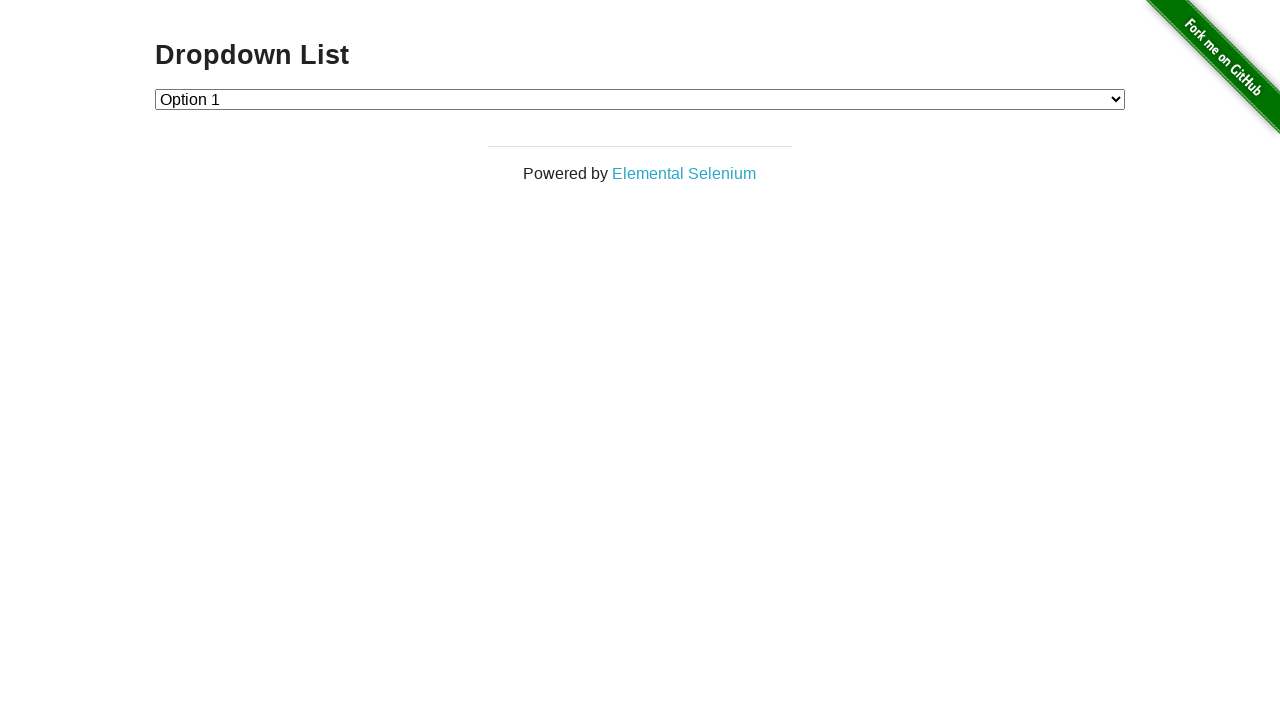

Printed option text: 'Option 2'
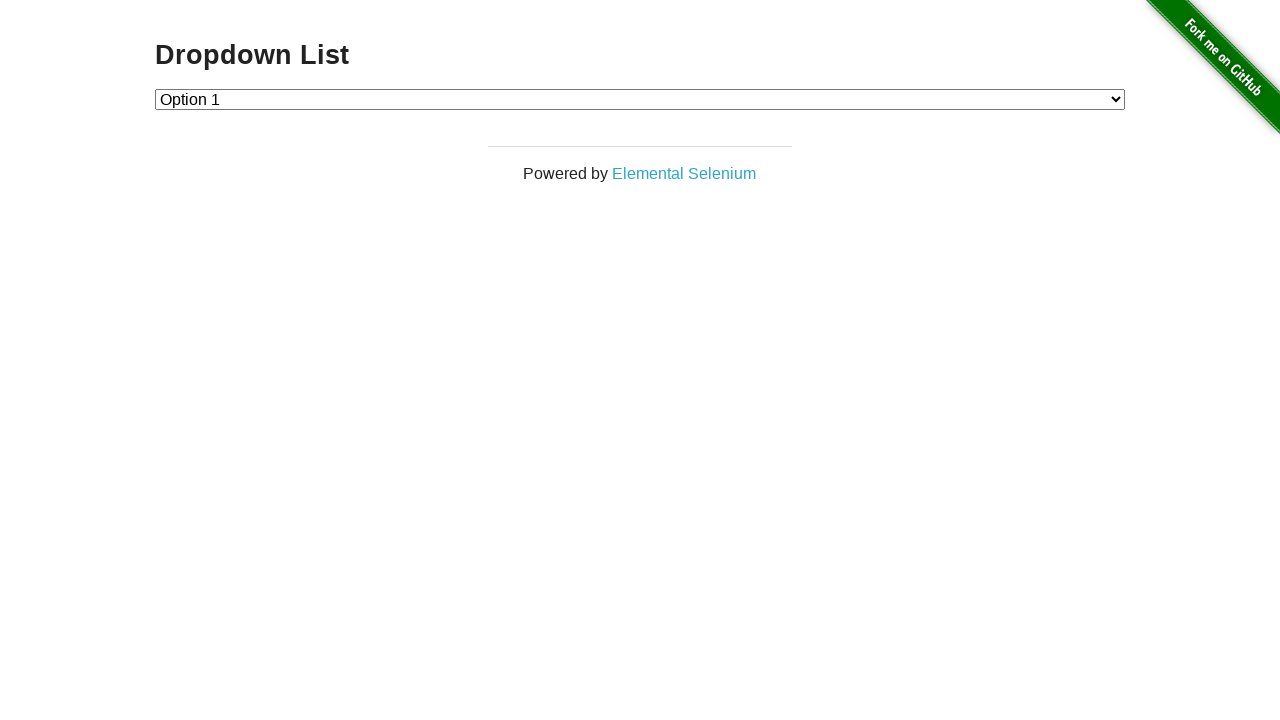

Counted 3 dropdown options
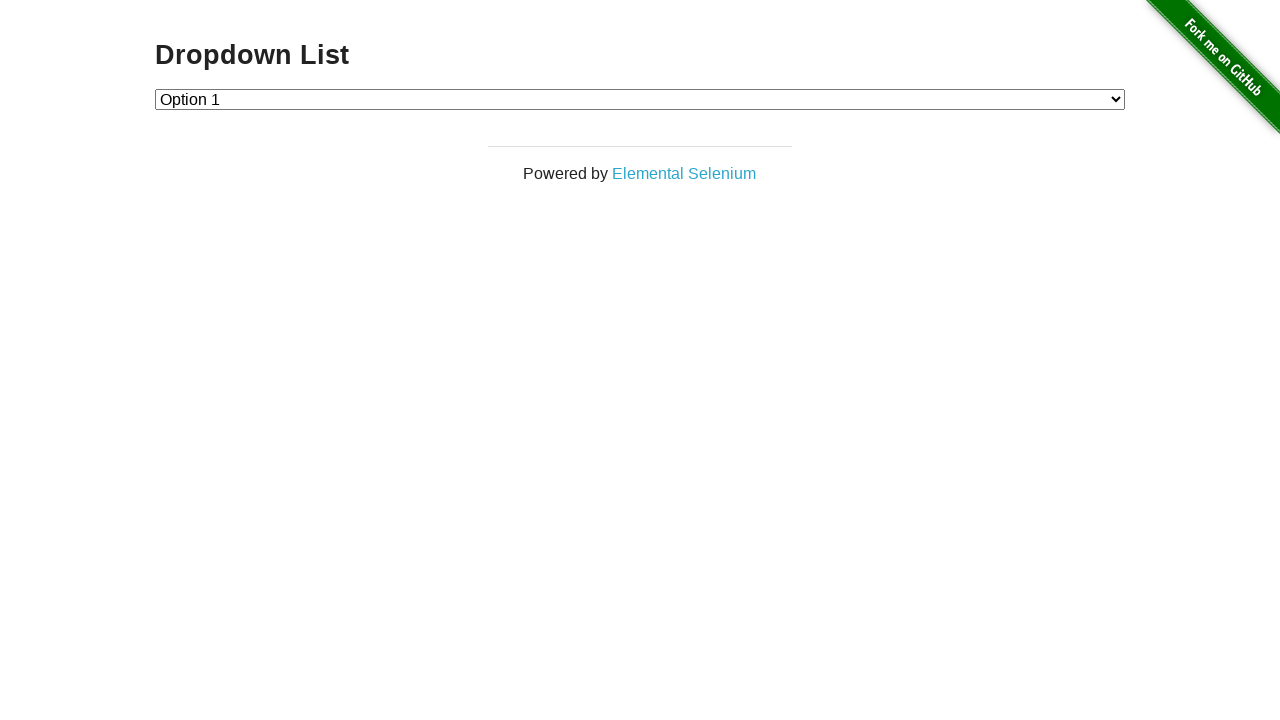

Verified dropdown has 3 options as expected
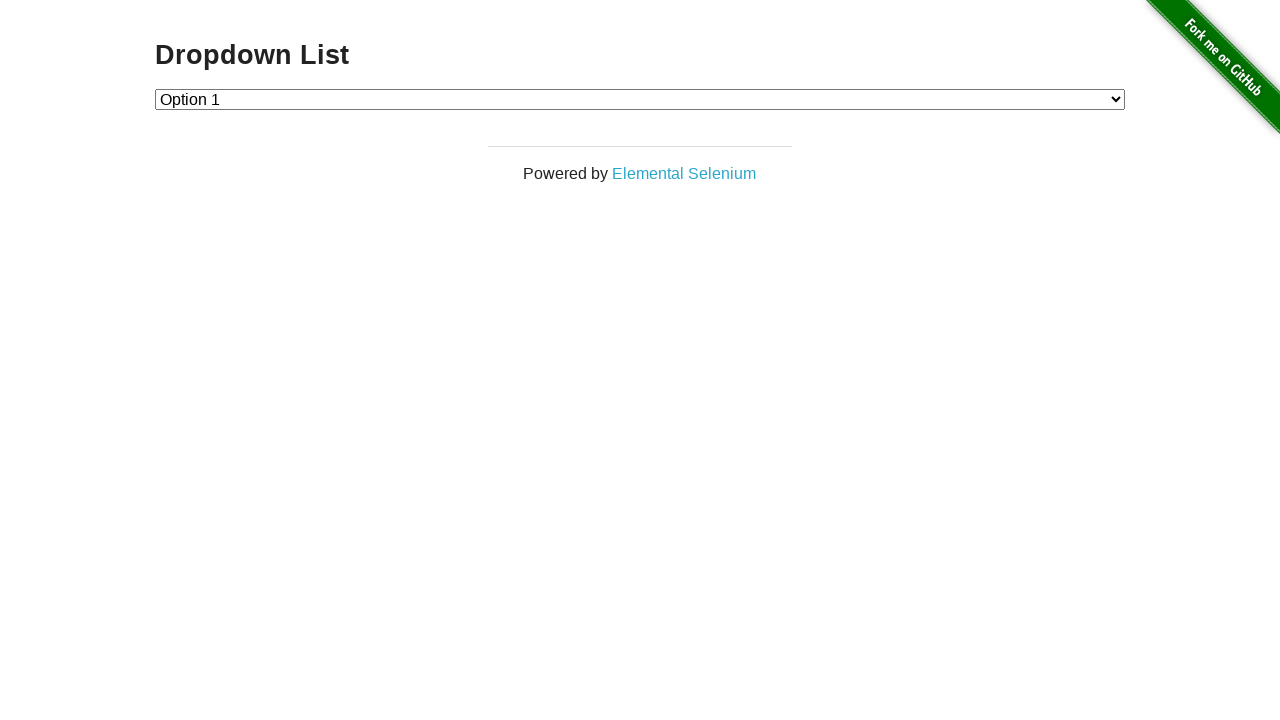

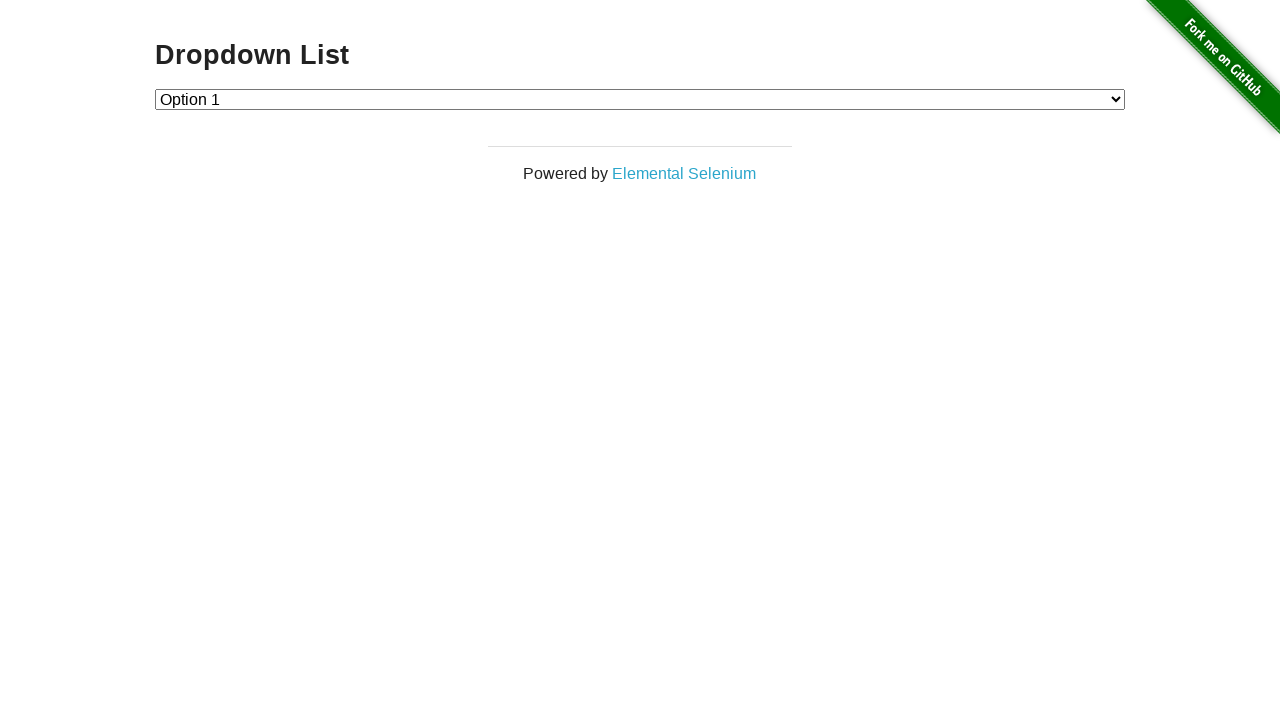